Navigates to the AnhTester website and clicks on the blog link to access the blog section.

Starting URL: https://anhtester.com

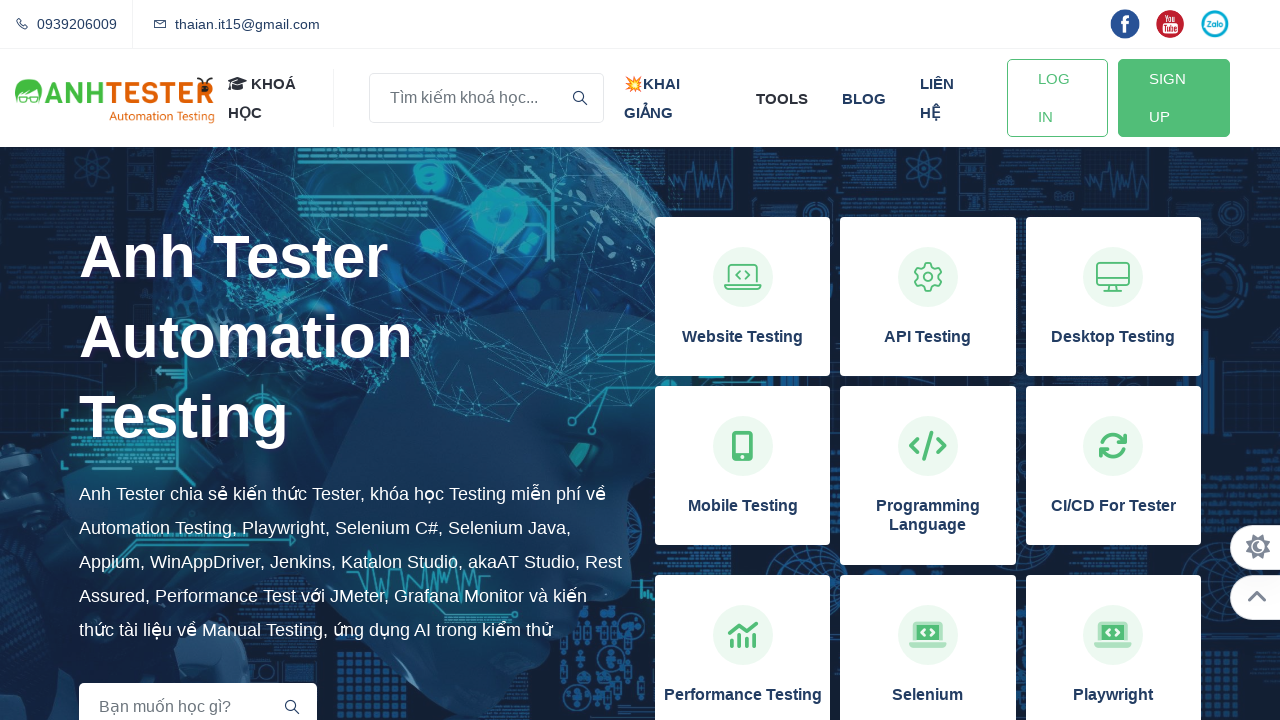

Clicked on the blog link in the navigation at (864, 98) on xpath=//a[normalize-space()='blog']
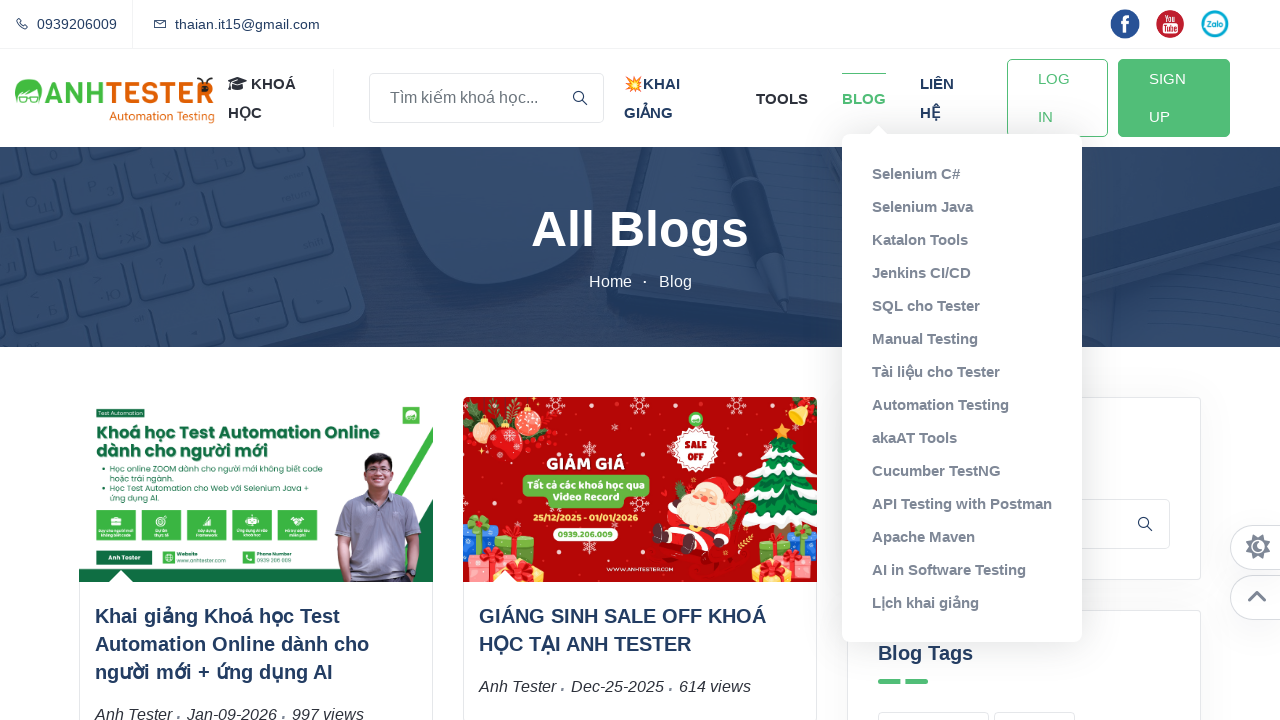

Blog page loaded successfully
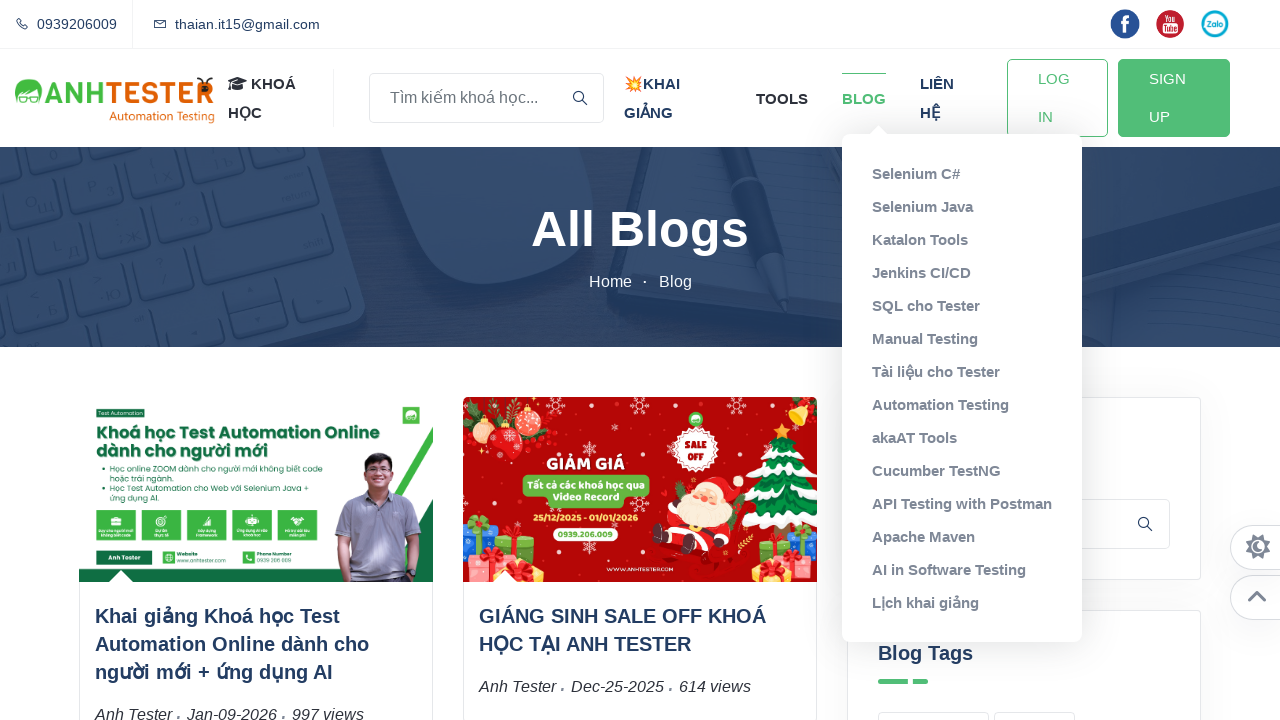

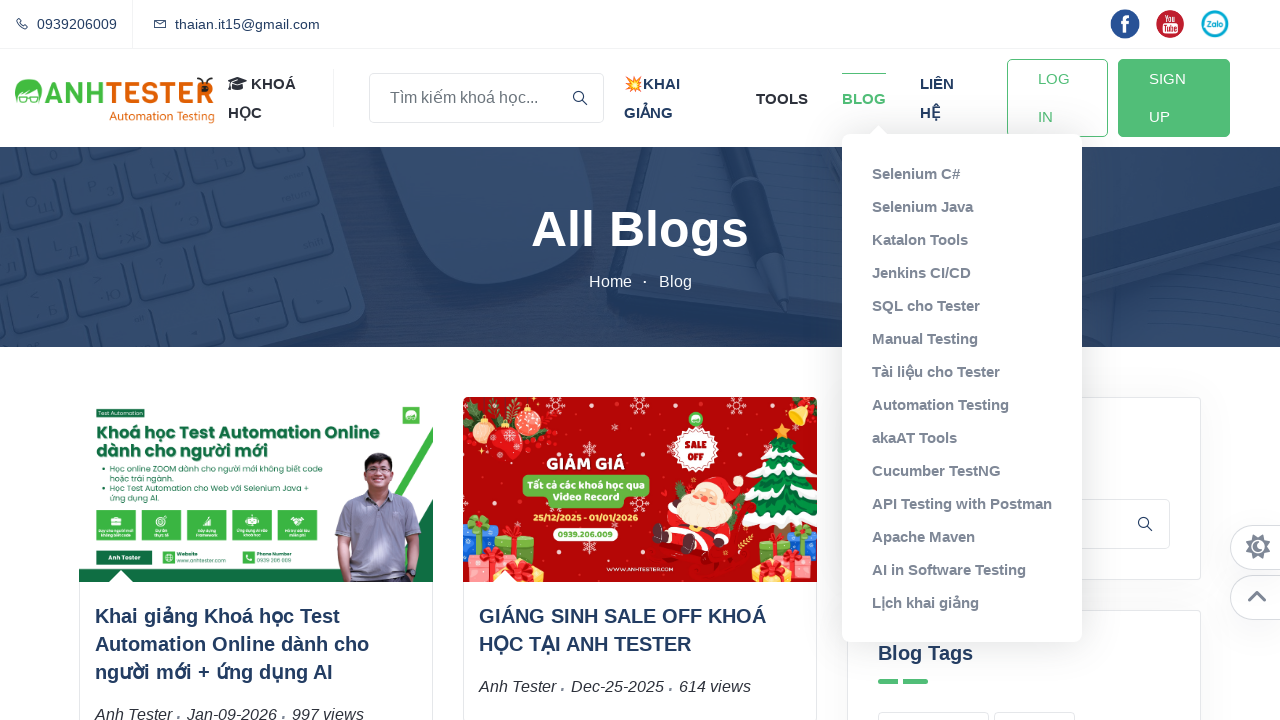